Tests radio button selection and show/hide functionality on a practice automation page by selecting different radio buttons and toggling element visibility

Starting URL: https://rahulshettyacademy.com/AutomationPractice/

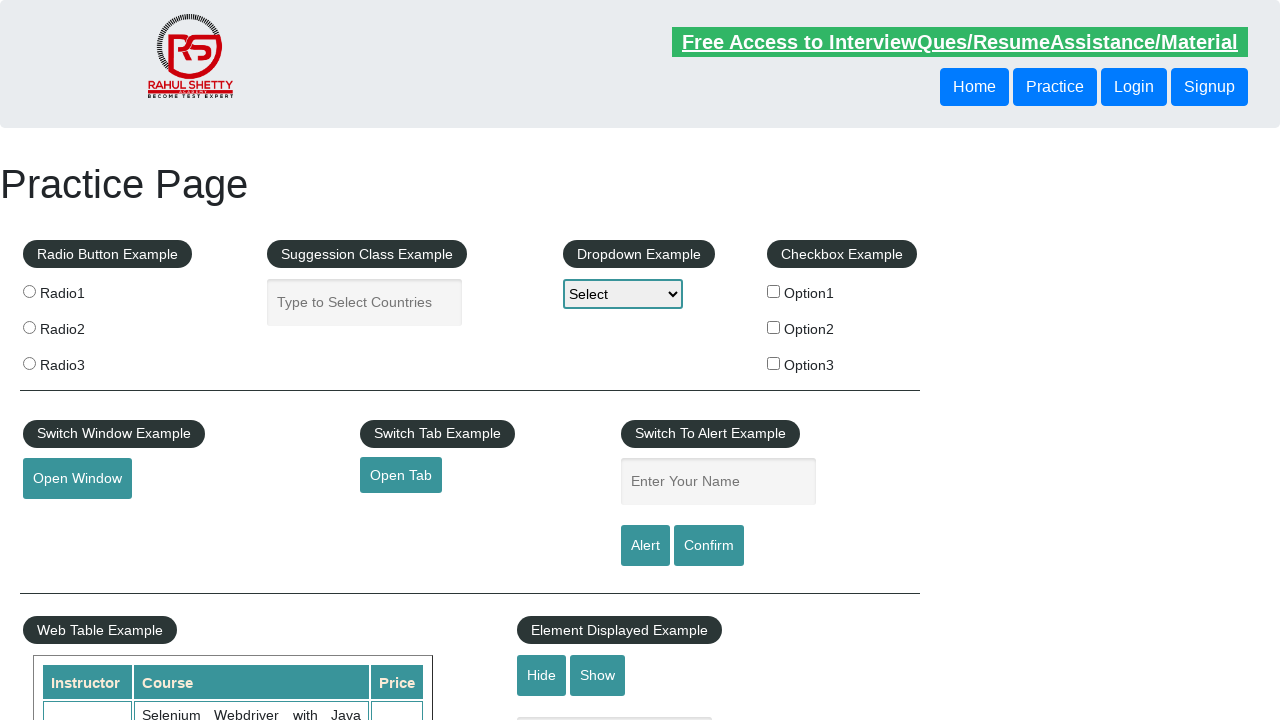

Clicked the first radio button (radio1) at (29, 291) on input[value='radio1']
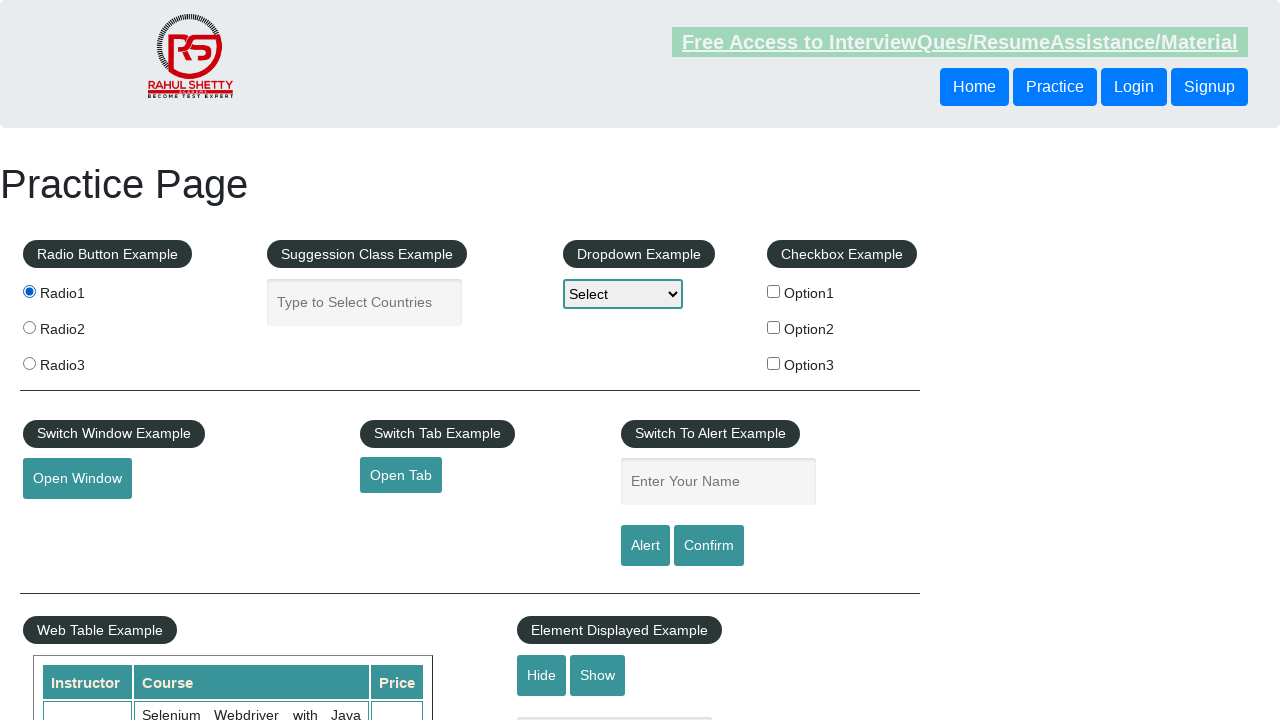

Located all radio button elements
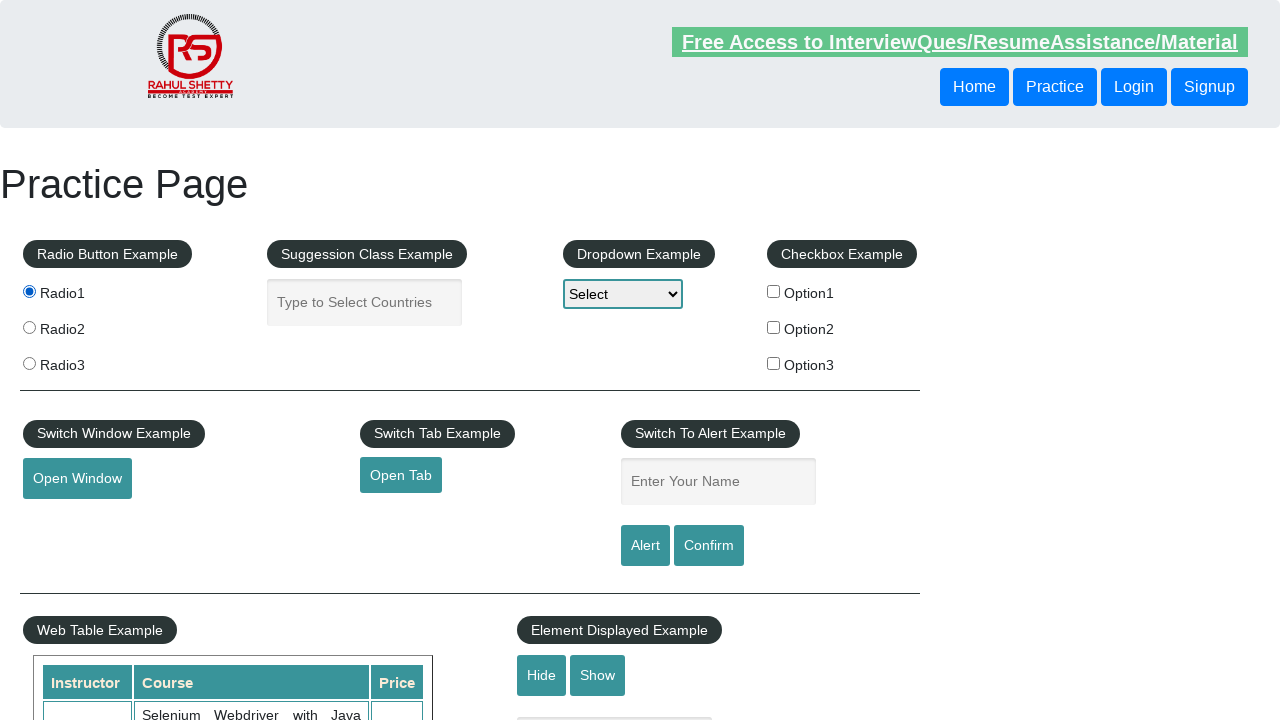

Found 3 radio buttons on the page
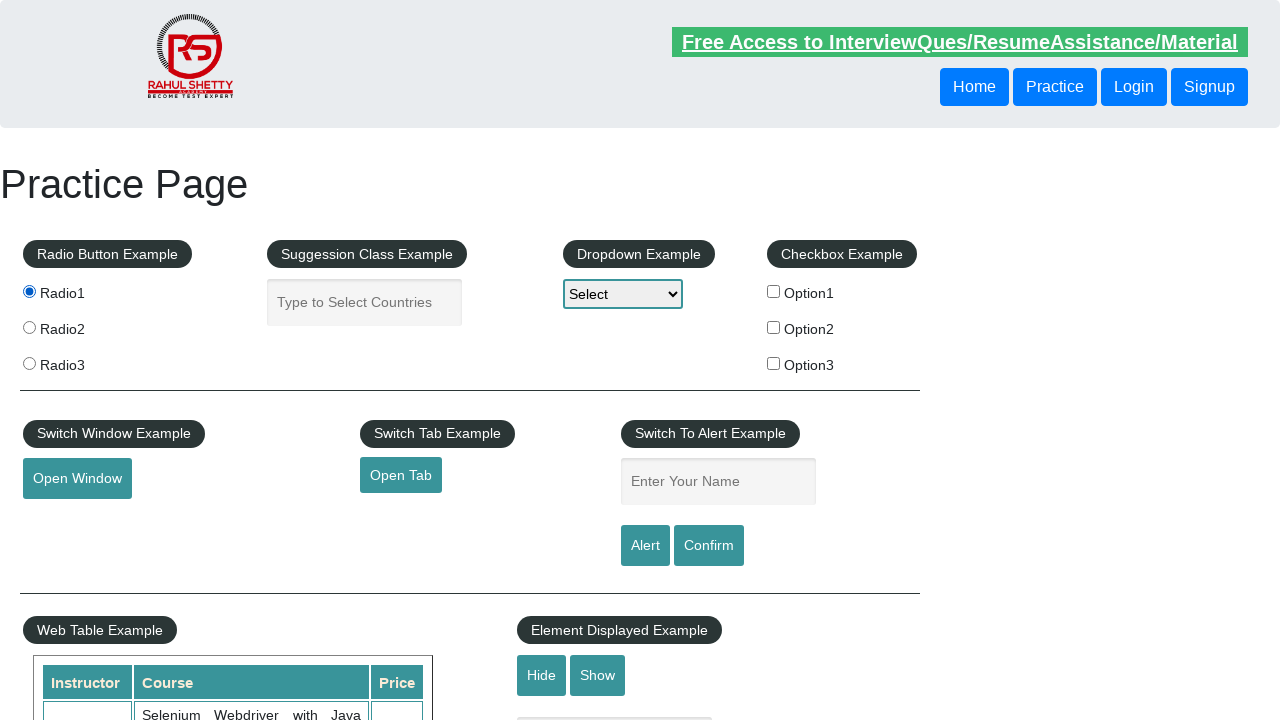

Clicked radio button with value 'radio3' at (29, 363) on input[type='radio'] >> nth=2
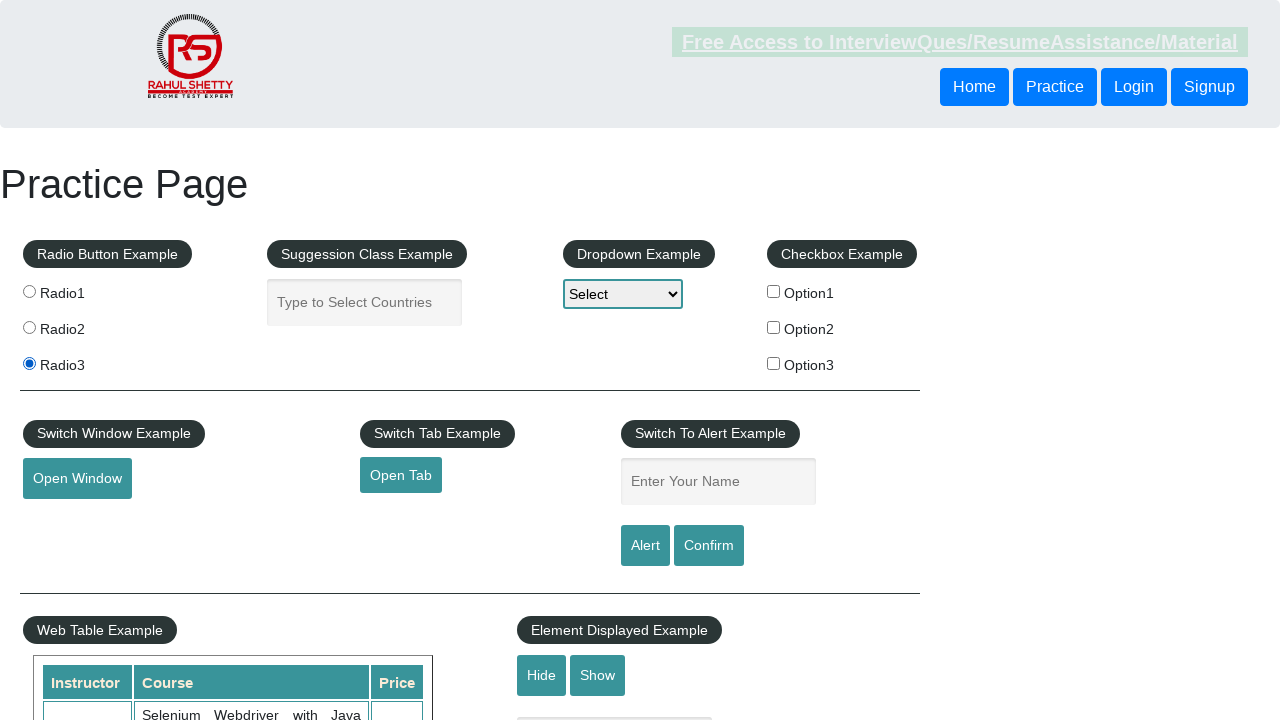

Verified that text box element is displayed
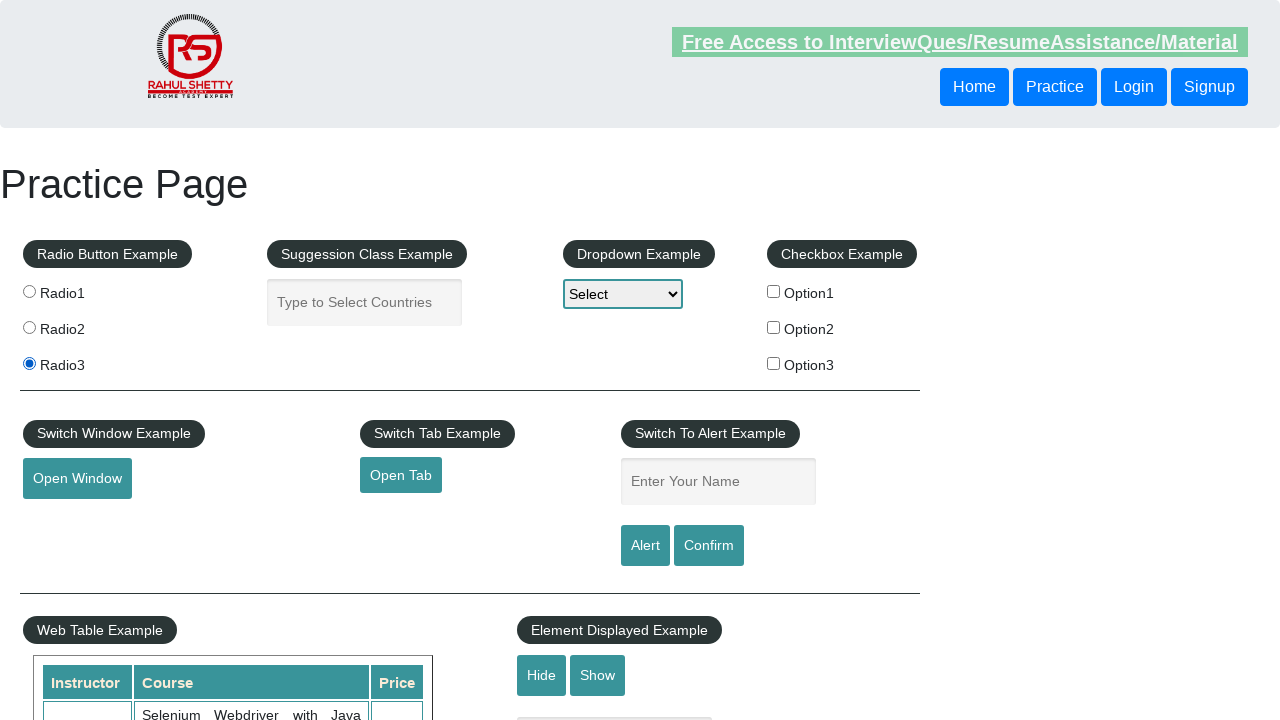

Clicked the hide button to hide the text box at (542, 675) on #hide-textbox
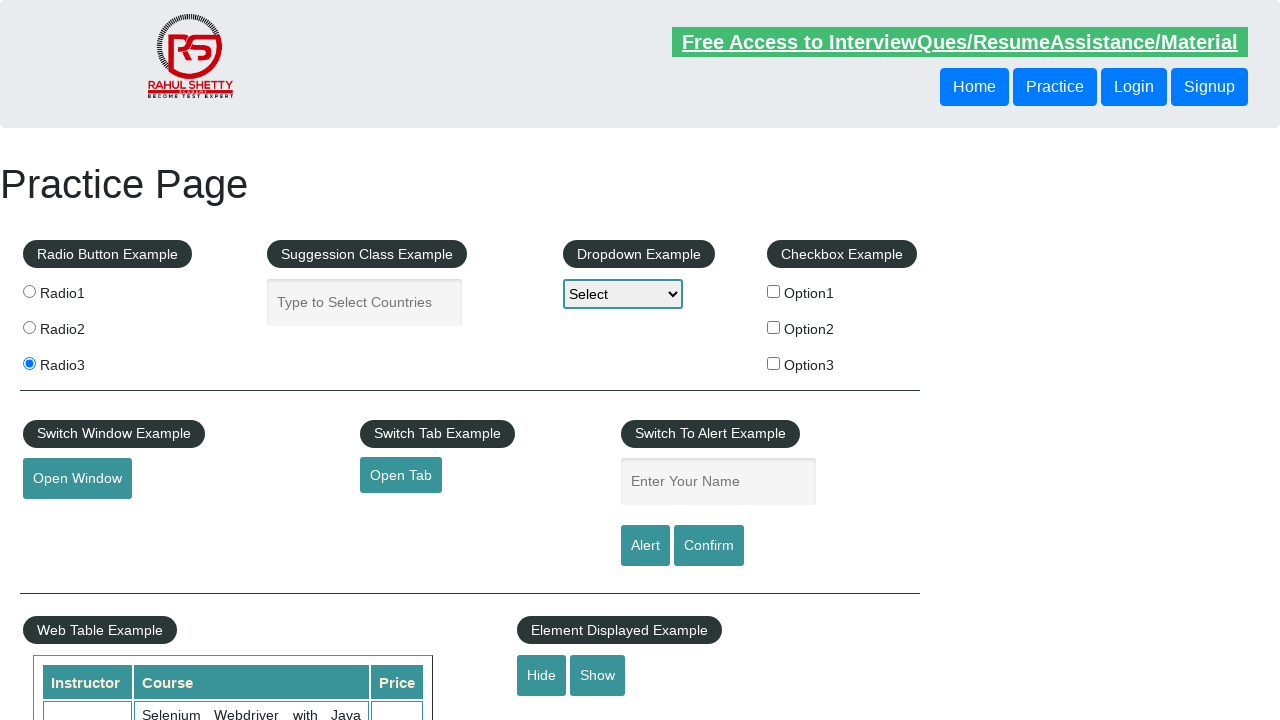

Verified that text box element is now hidden
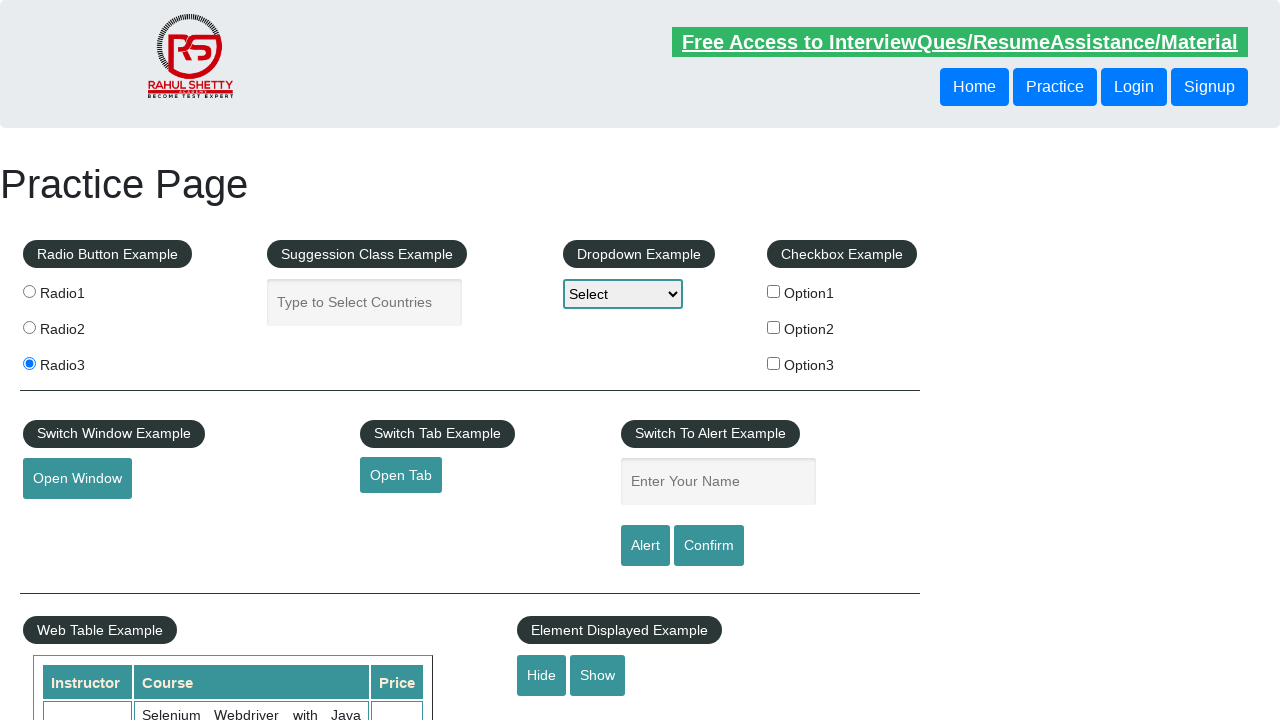

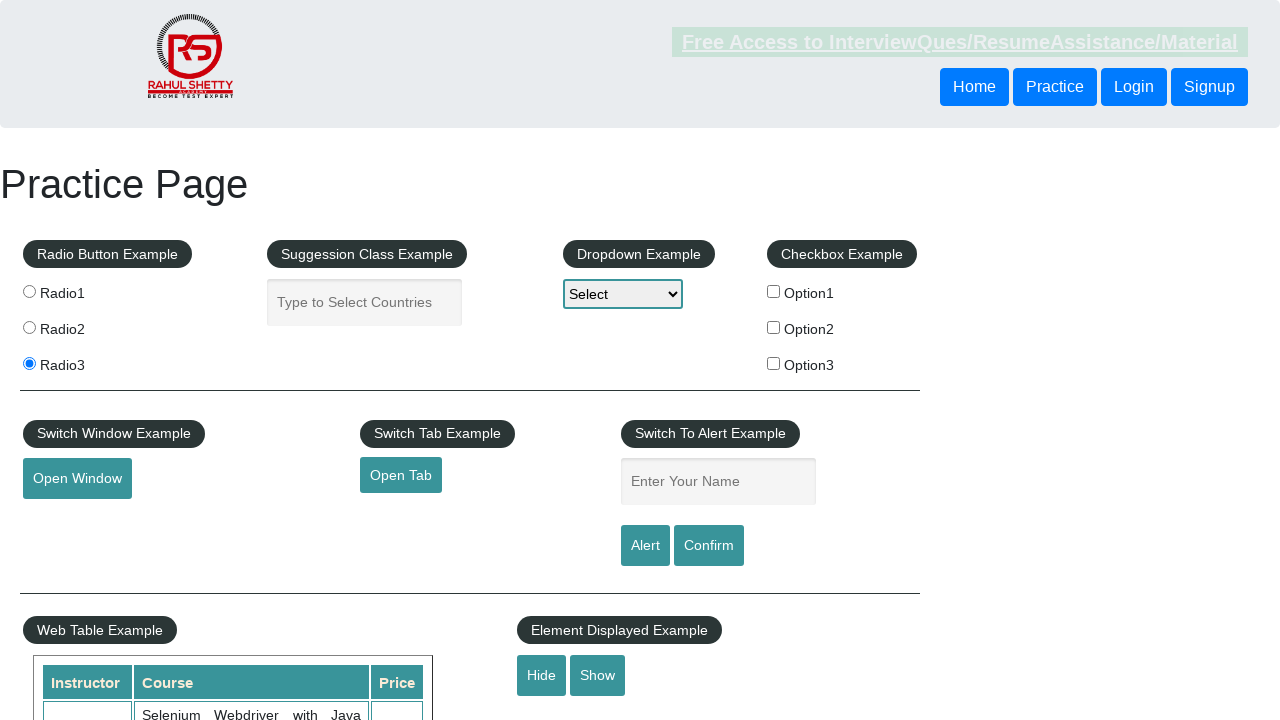